Tests filtering to display only active (non-completed) items and navigating back through history

Starting URL: https://demo.playwright.dev/todomvc

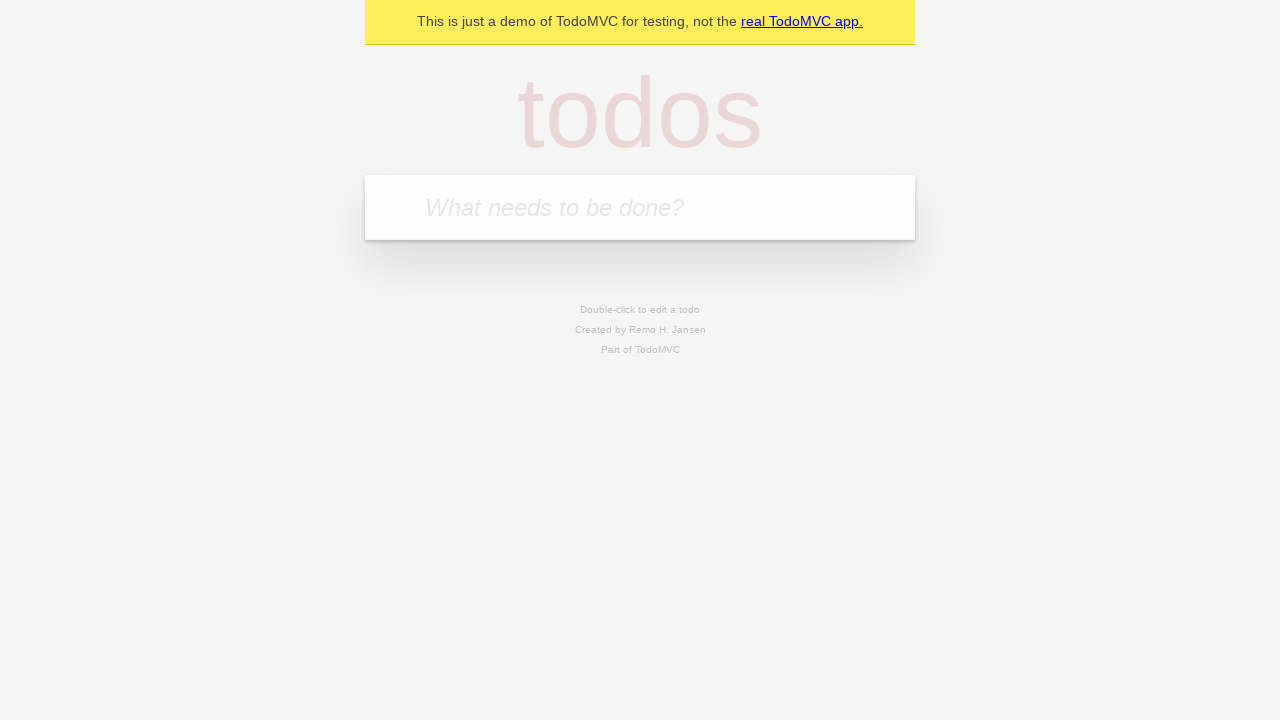

Filled todo input with 'buy some cheese' on internal:attr=[placeholder="What needs to be done?"i]
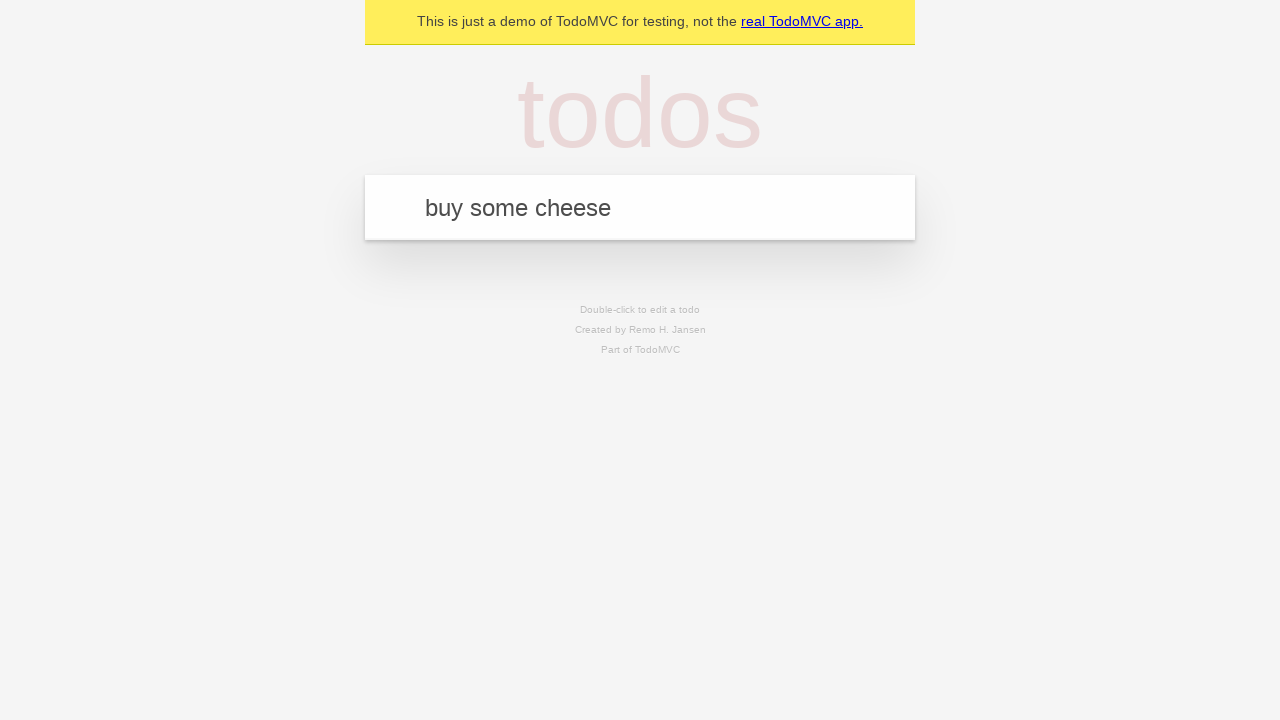

Pressed Enter to add first todo on internal:attr=[placeholder="What needs to be done?"i]
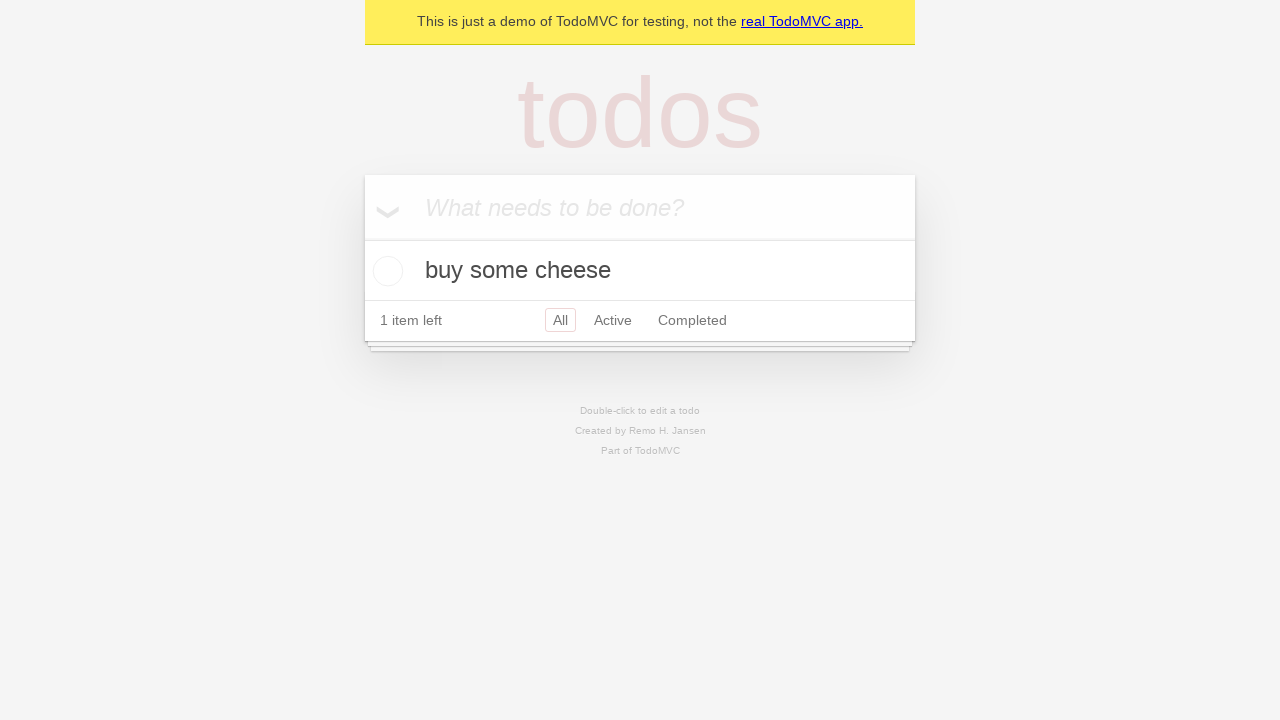

Filled todo input with 'feed the cat' on internal:attr=[placeholder="What needs to be done?"i]
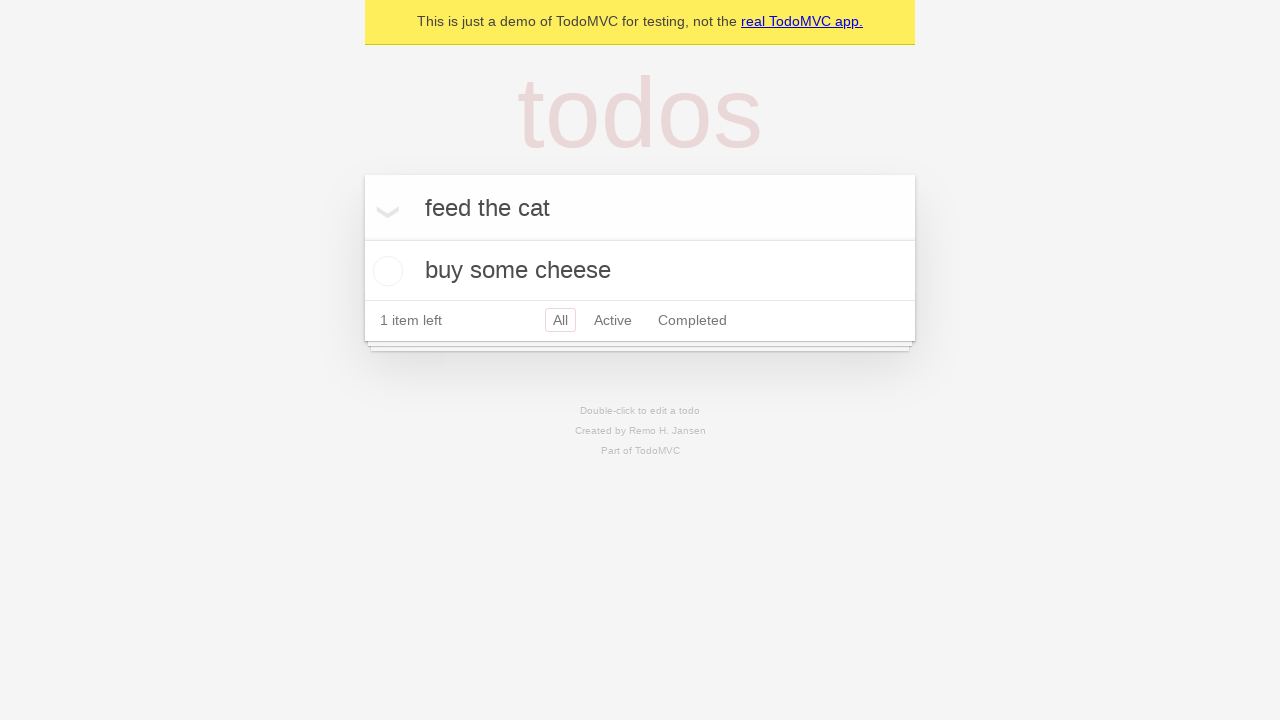

Pressed Enter to add second todo on internal:attr=[placeholder="What needs to be done?"i]
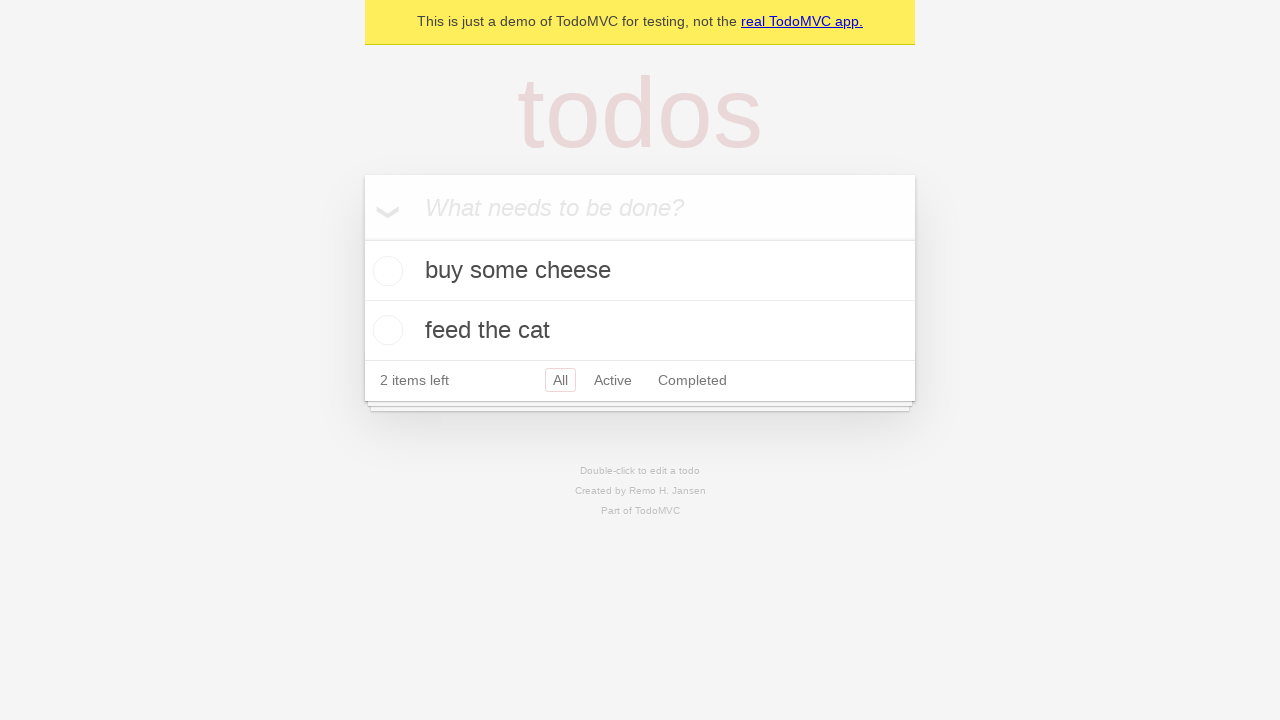

Filled todo input with 'book a doctors appointment' on internal:attr=[placeholder="What needs to be done?"i]
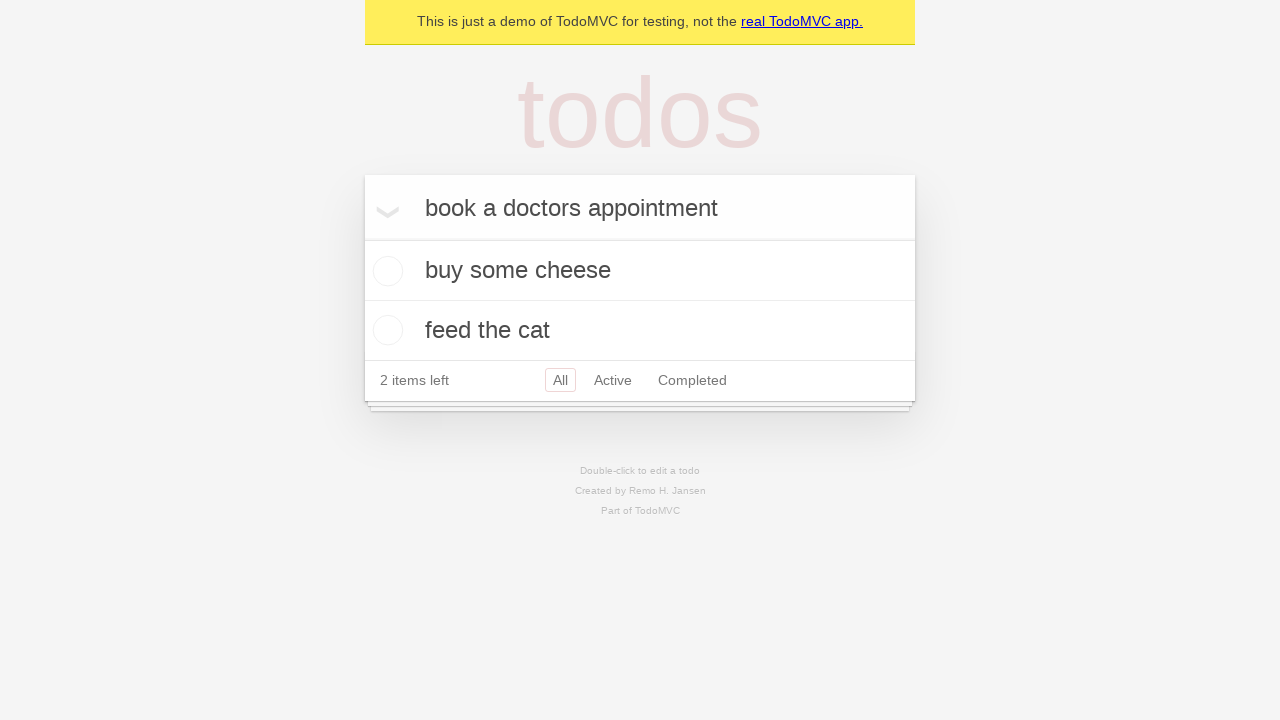

Pressed Enter to add third todo on internal:attr=[placeholder="What needs to be done?"i]
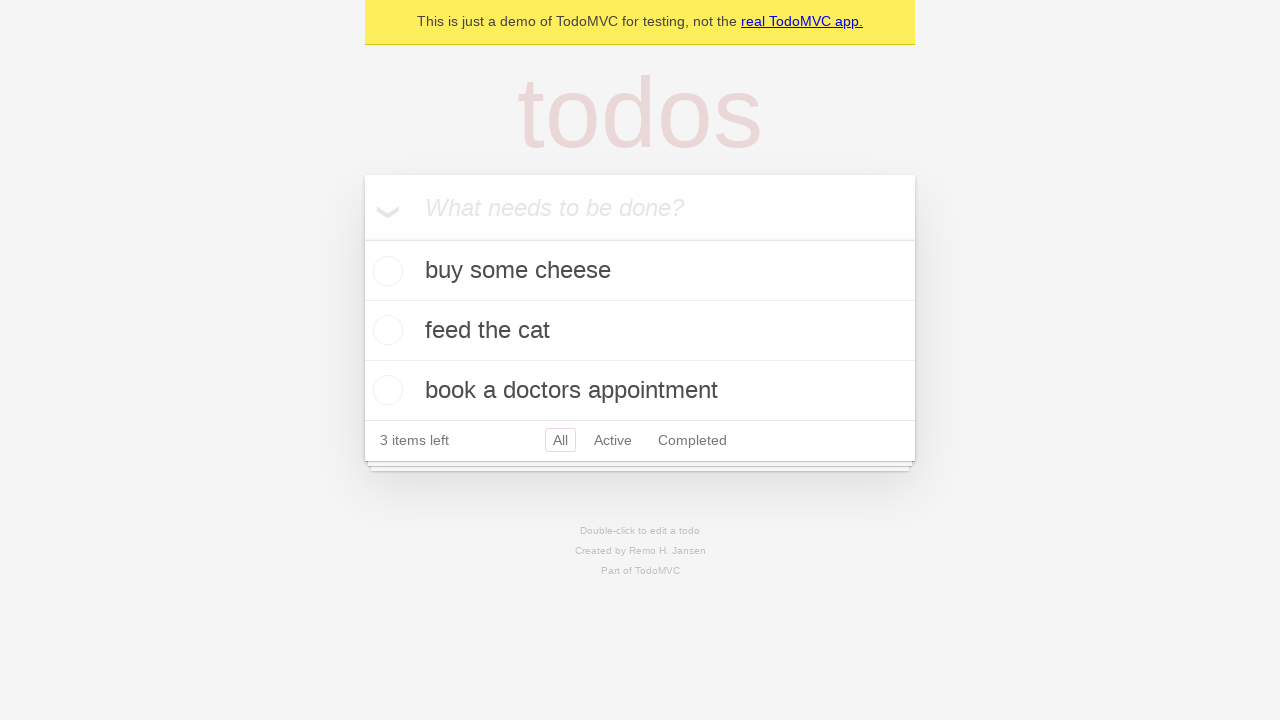

Marked second todo as complete at (385, 330) on internal:testid=[data-testid="todo-item"s] >> nth=1 >> internal:role=checkbox
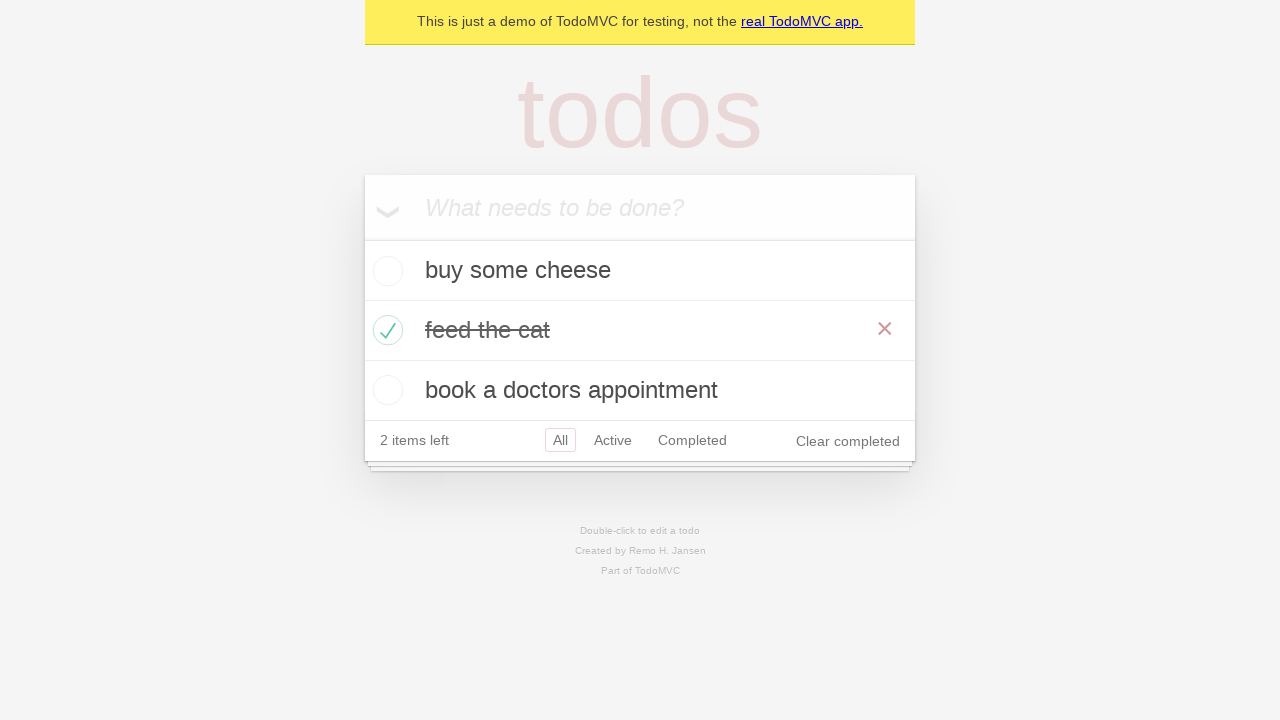

Clicked All filter to display all todos at (560, 440) on internal:role=link[name="All"i]
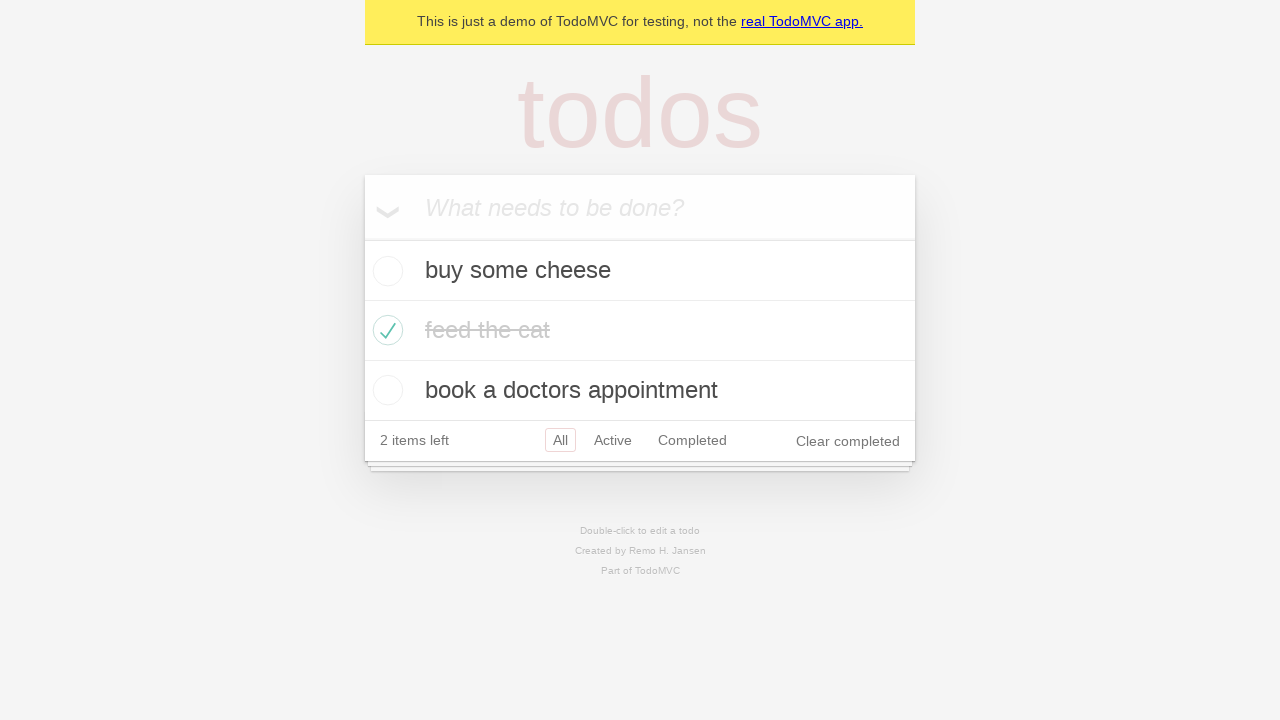

Clicked Active filter to display only active todos at (613, 440) on internal:role=link[name="Active"i]
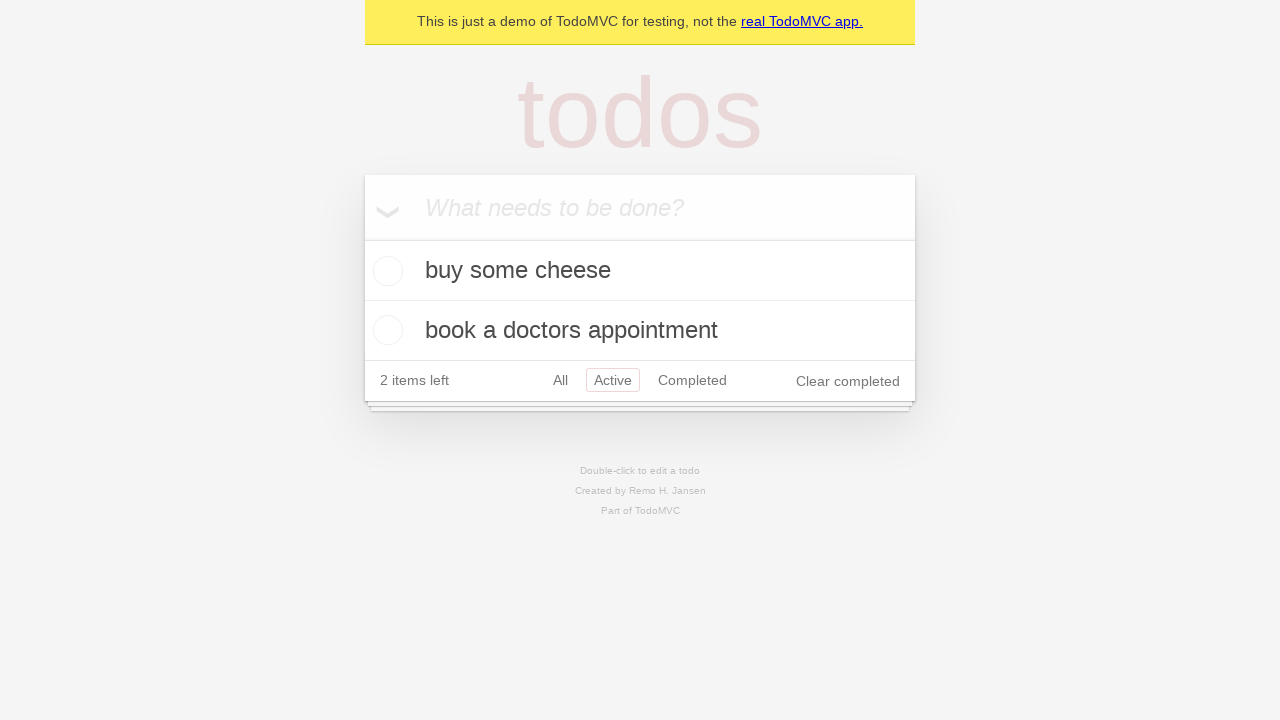

Clicked Completed filter to display only completed todos at (692, 380) on internal:role=link[name="Completed"i]
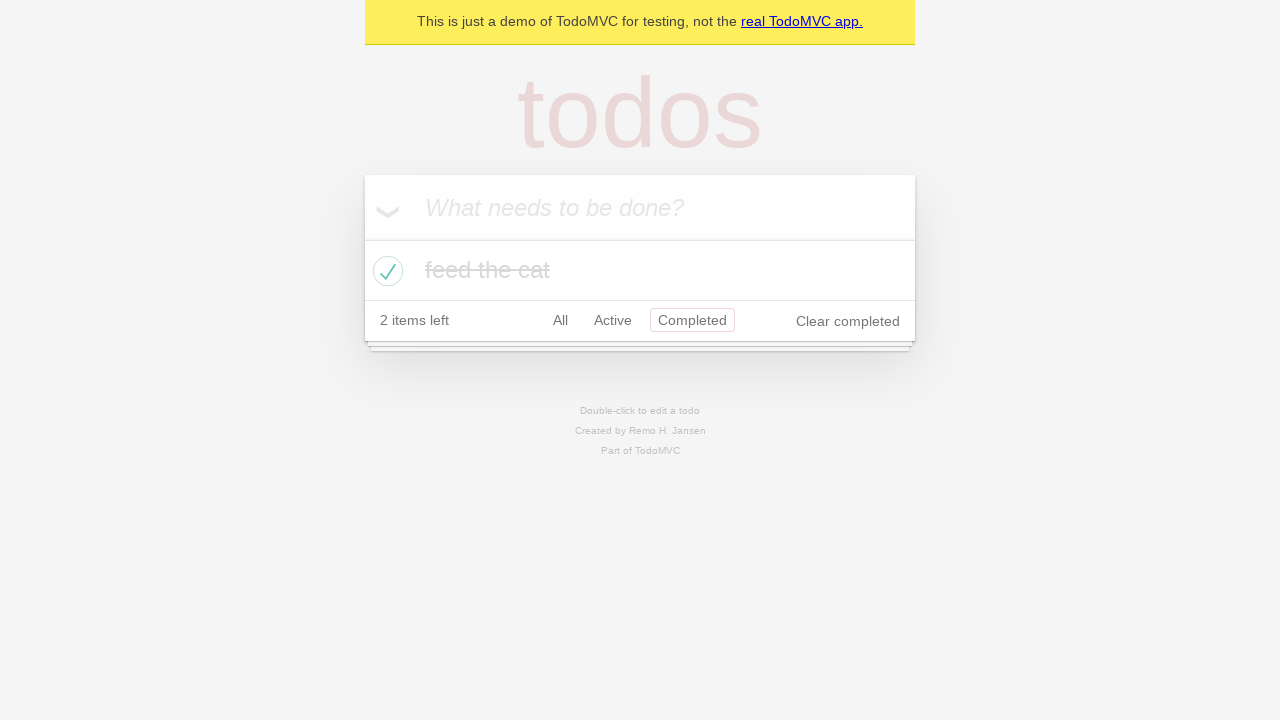

Navigated back to Active filter view
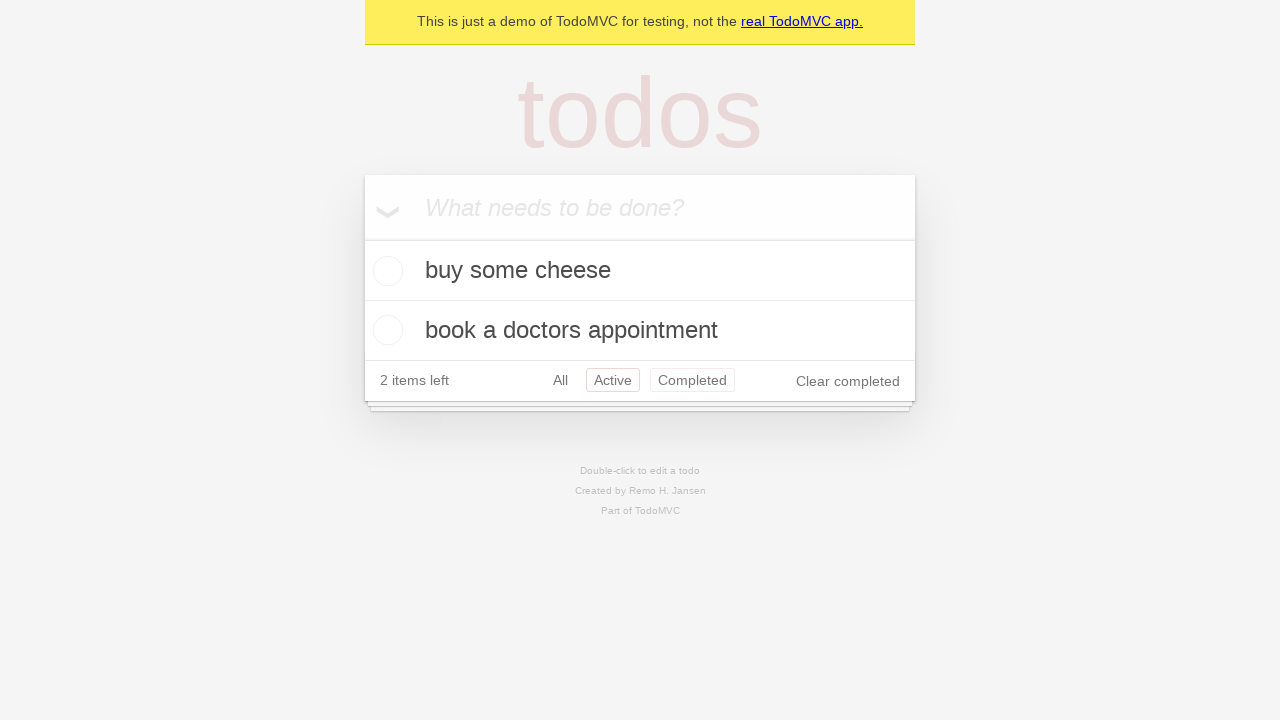

Navigated back to All filter view
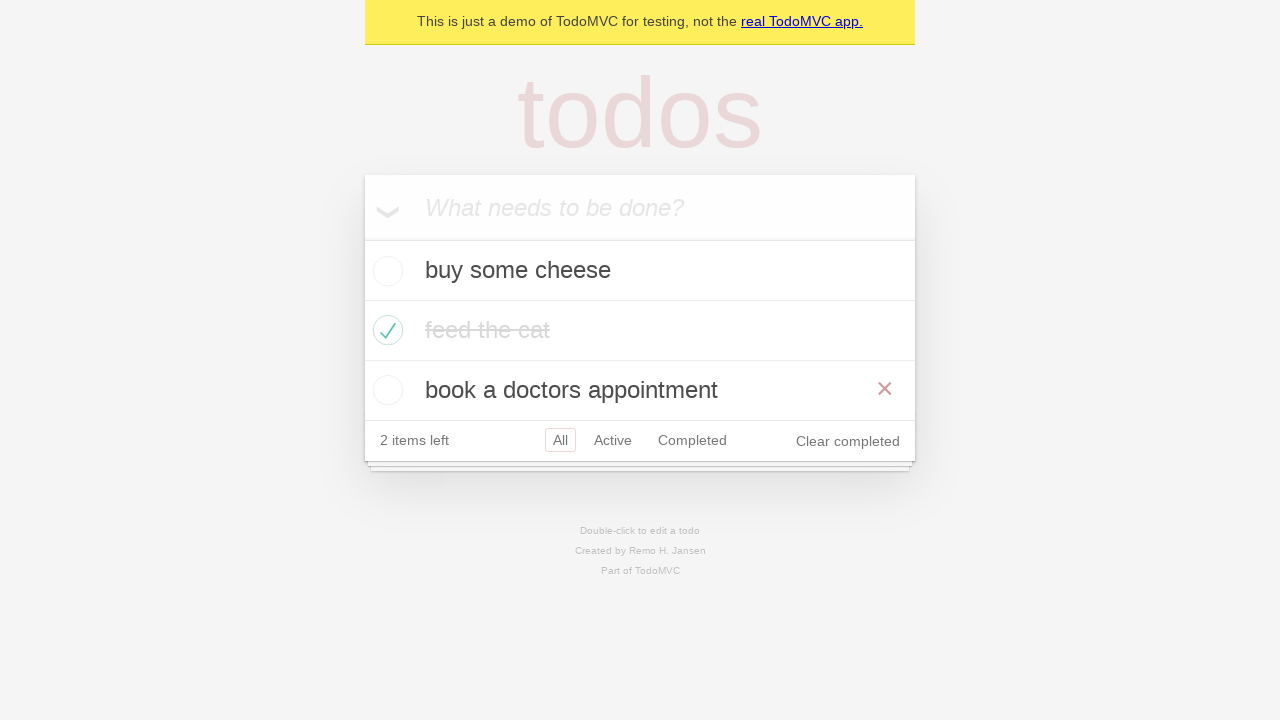

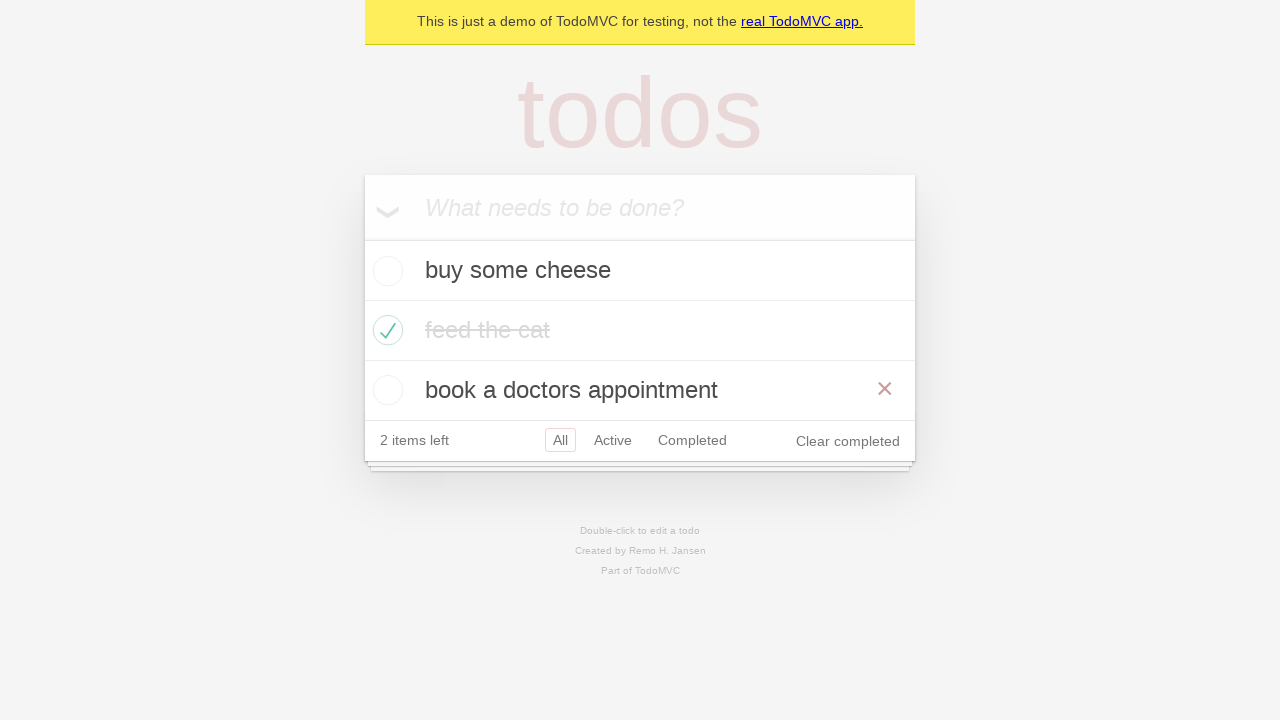